Tests window handling functionality by opening a new window, switching to it to verify content, then closing it and switching back to the original window

Starting URL: https://the-internet.herokuapp.com/windows

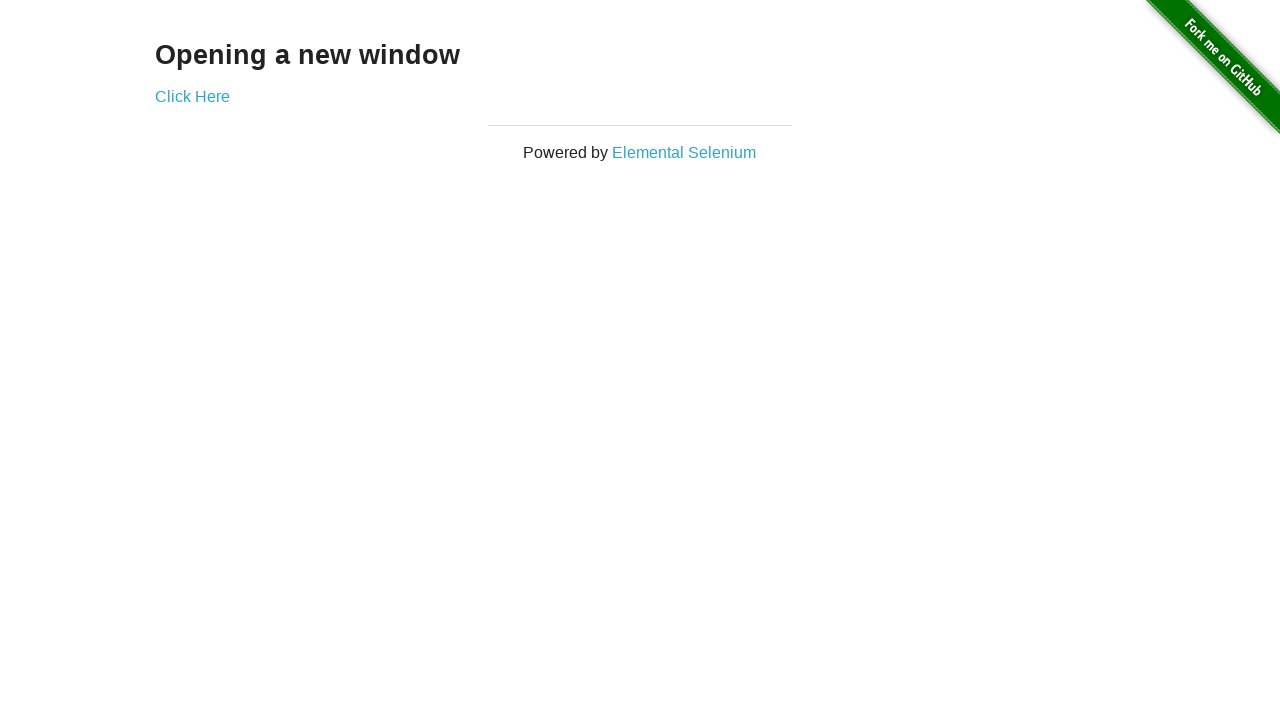

Clicked 'Click Here' link to open new window at (192, 96) on xpath=//a[normalize-space()='Click Here']
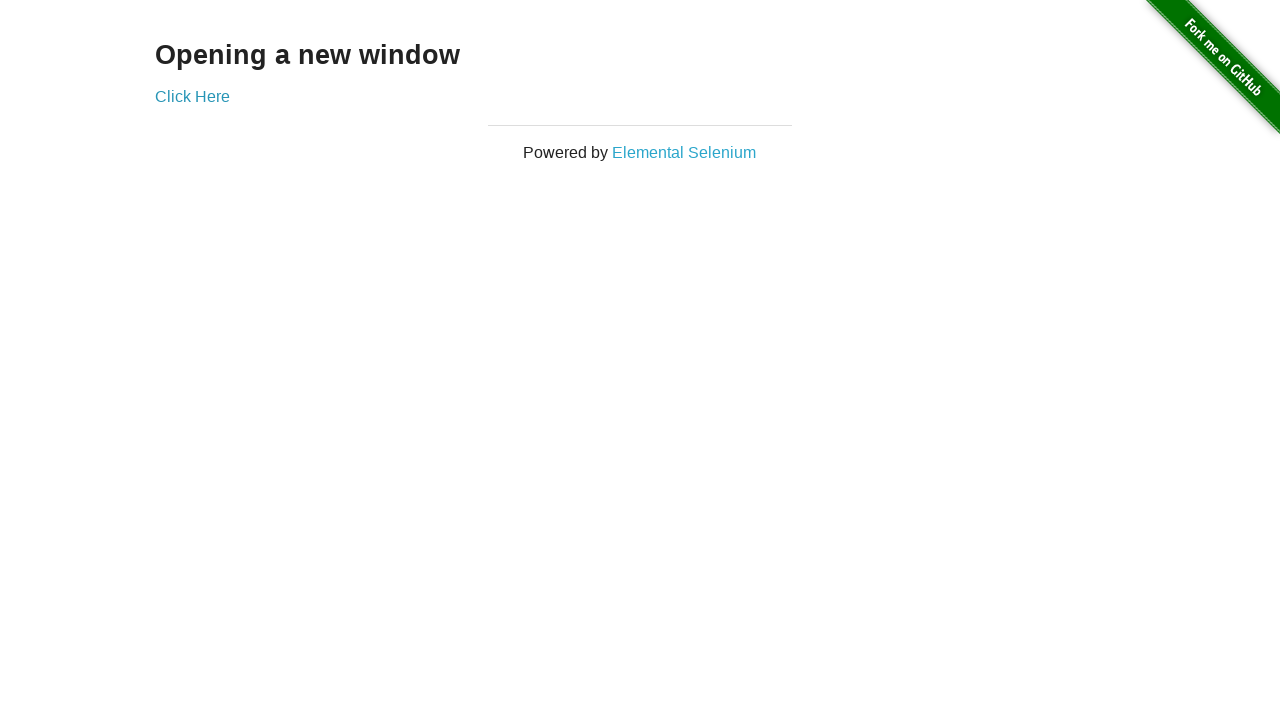

New page/tab opened and captured at (192, 96) on xpath=//a[normalize-space()='Click Here']
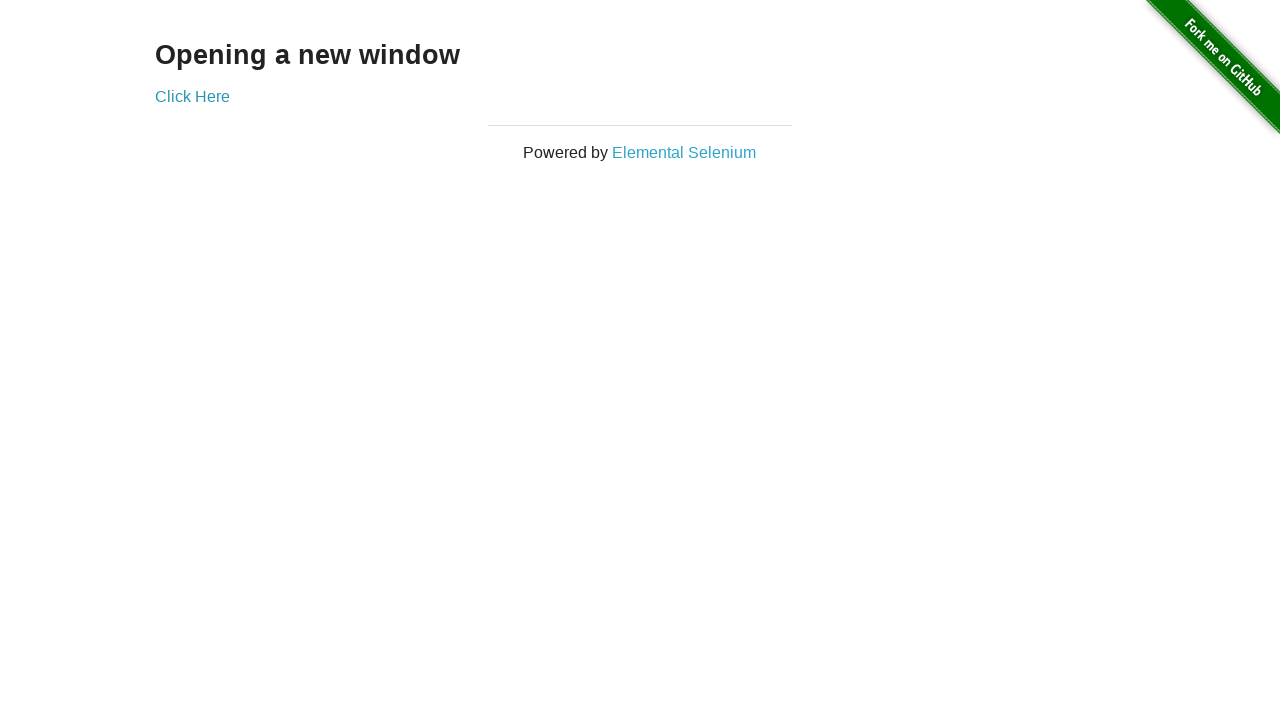

New window loaded completely
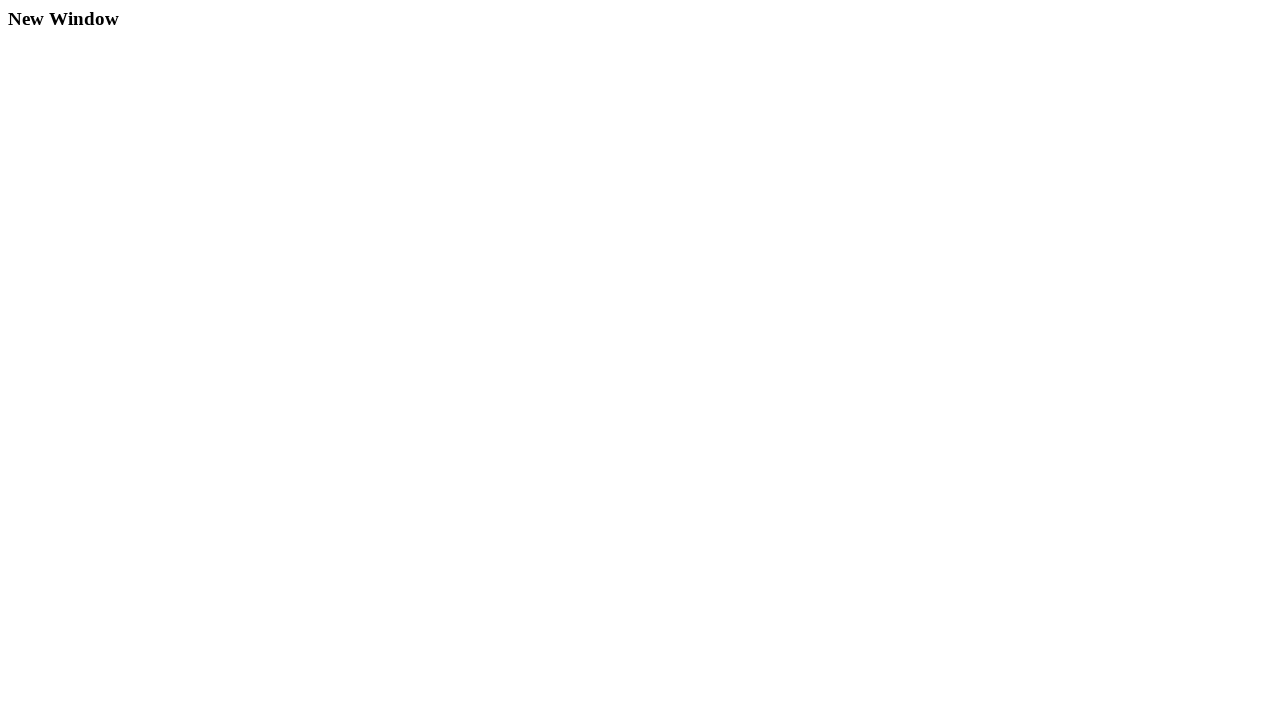

Extracted new window text: New Window
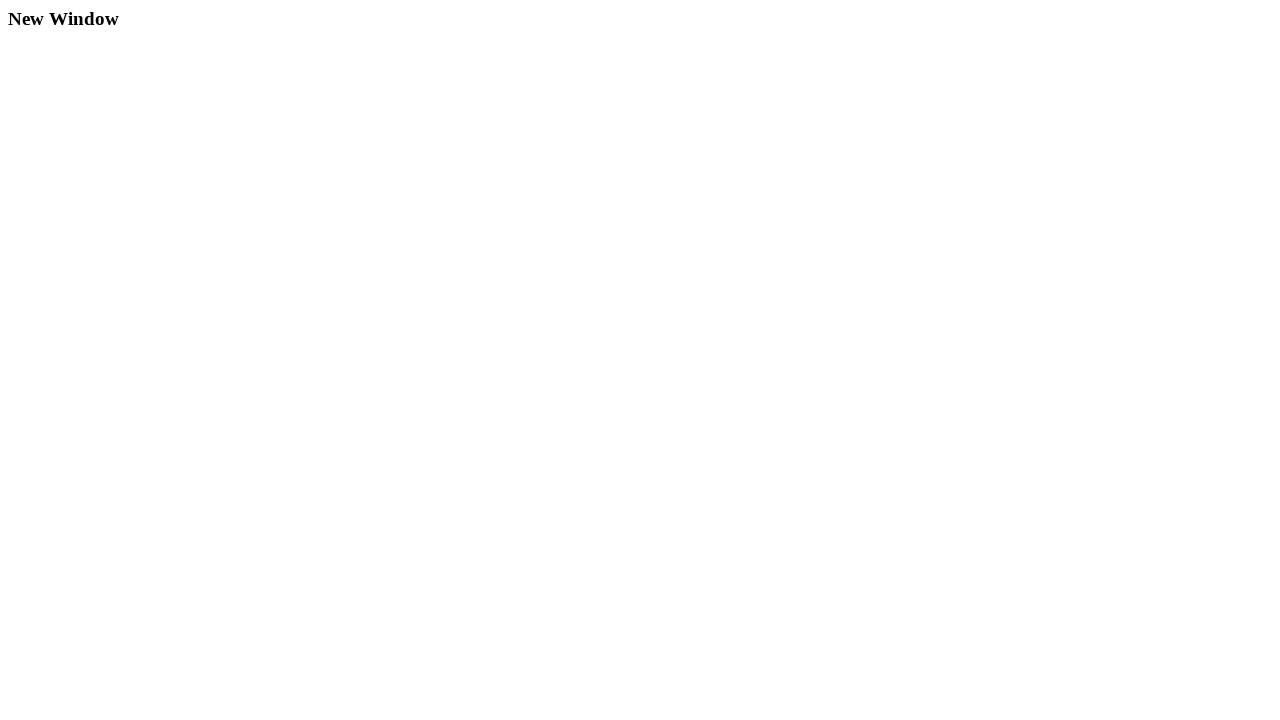

Closed the new window
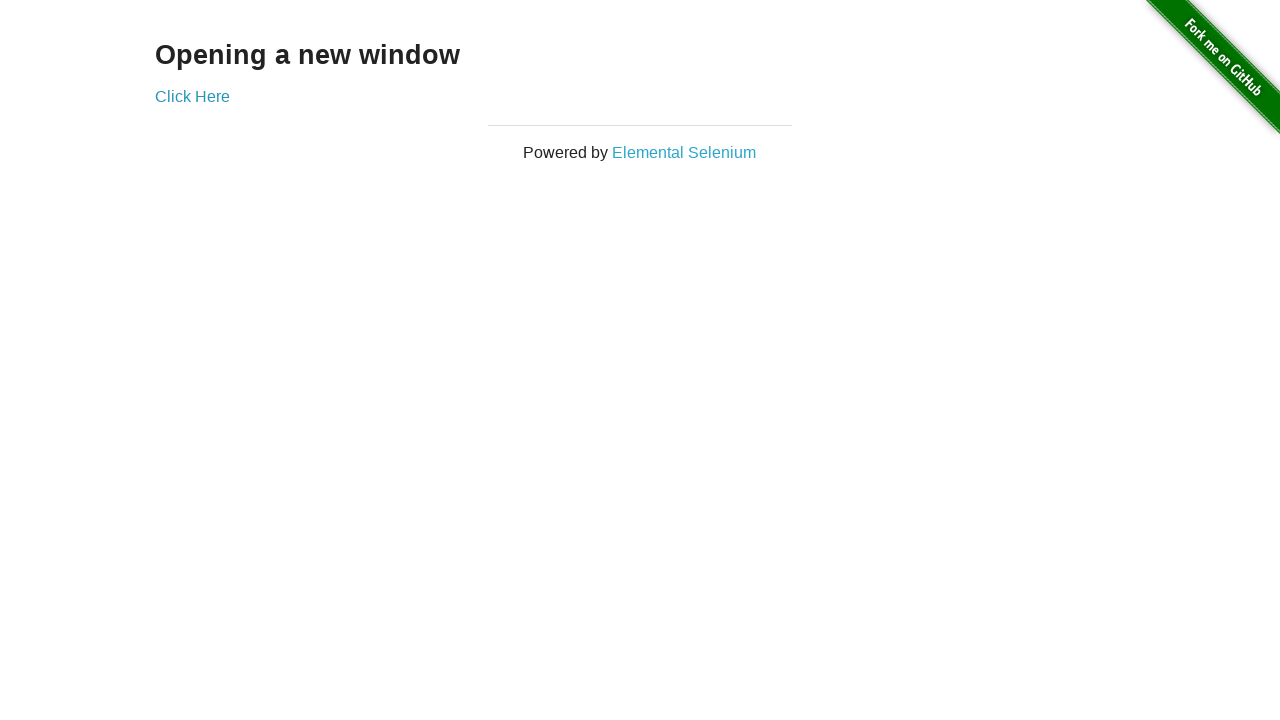

Verified original window is still active - URL: https://the-internet.herokuapp.com/windows
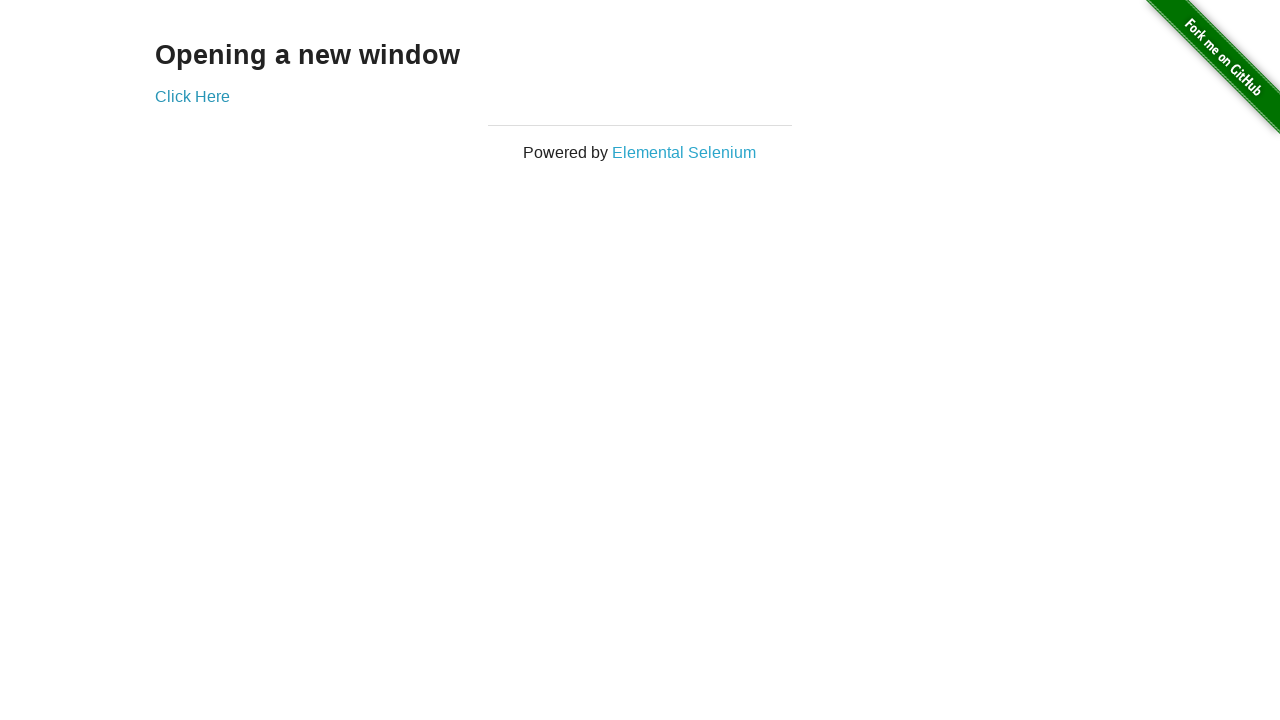

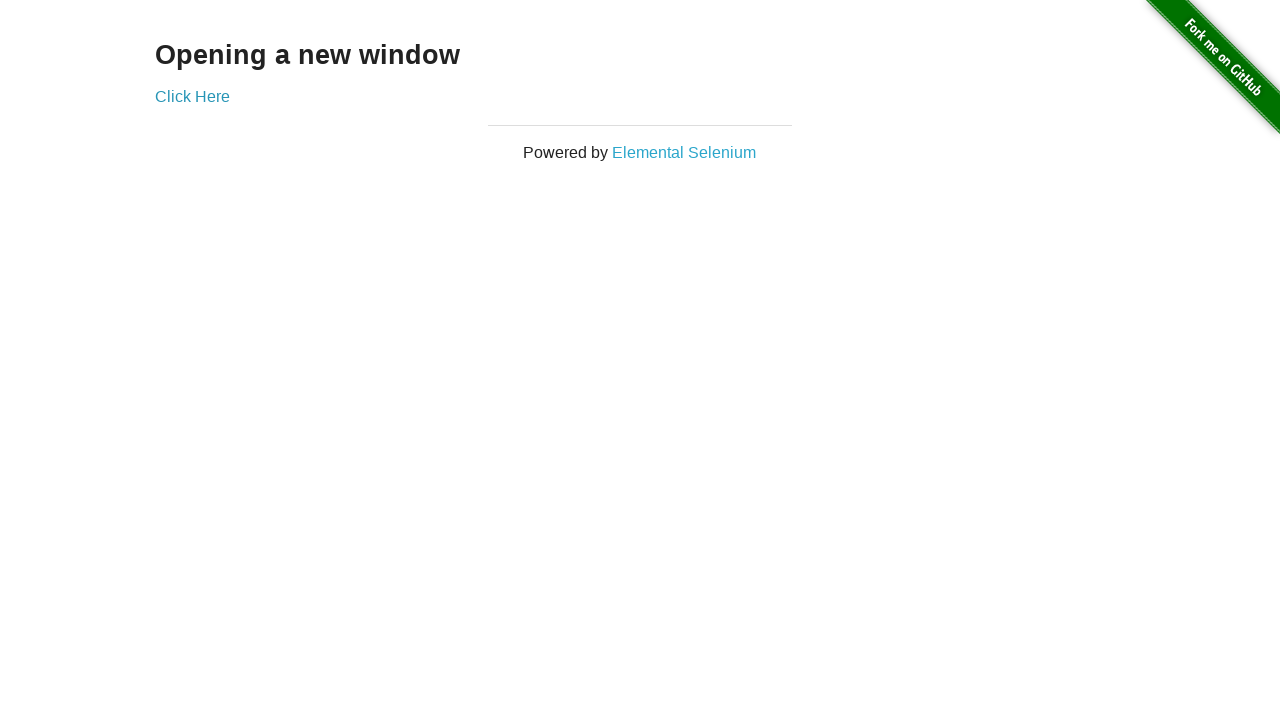